Launches the Tata Motors website and verifies it loads successfully

Starting URL: https://www.tatamotors.com/

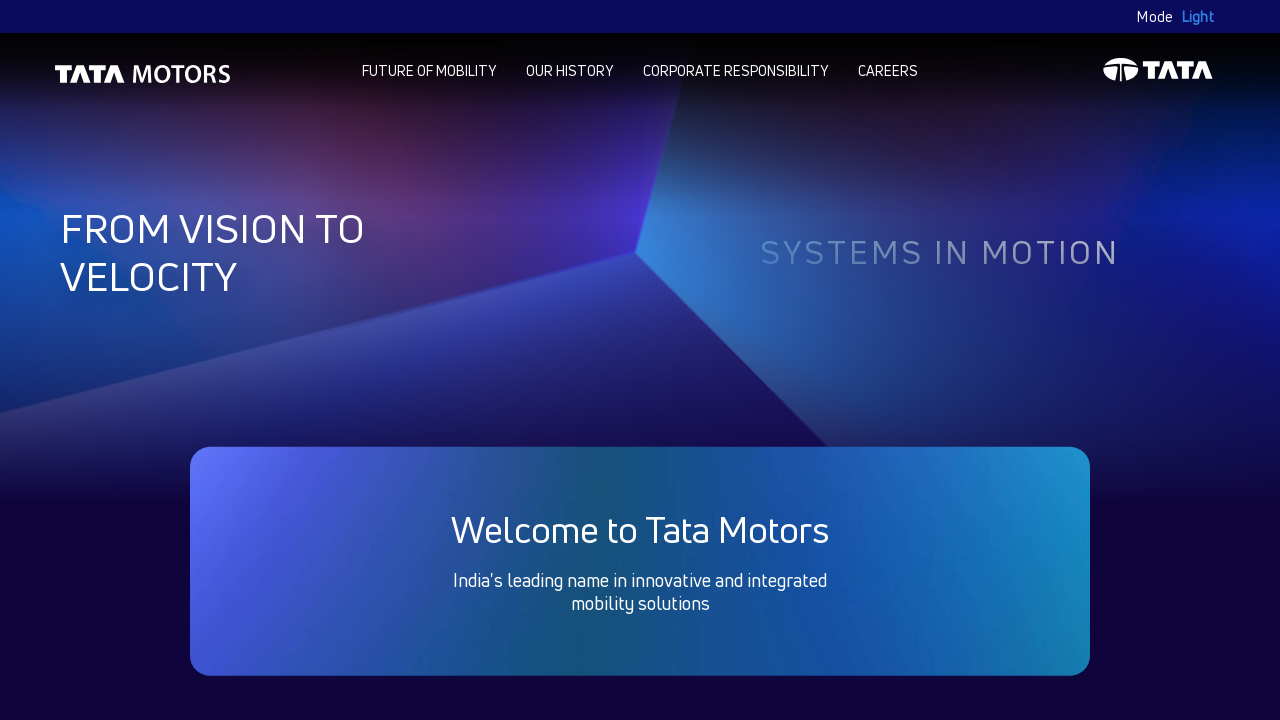

Waited for Tata Motors website to load (domcontentloaded state)
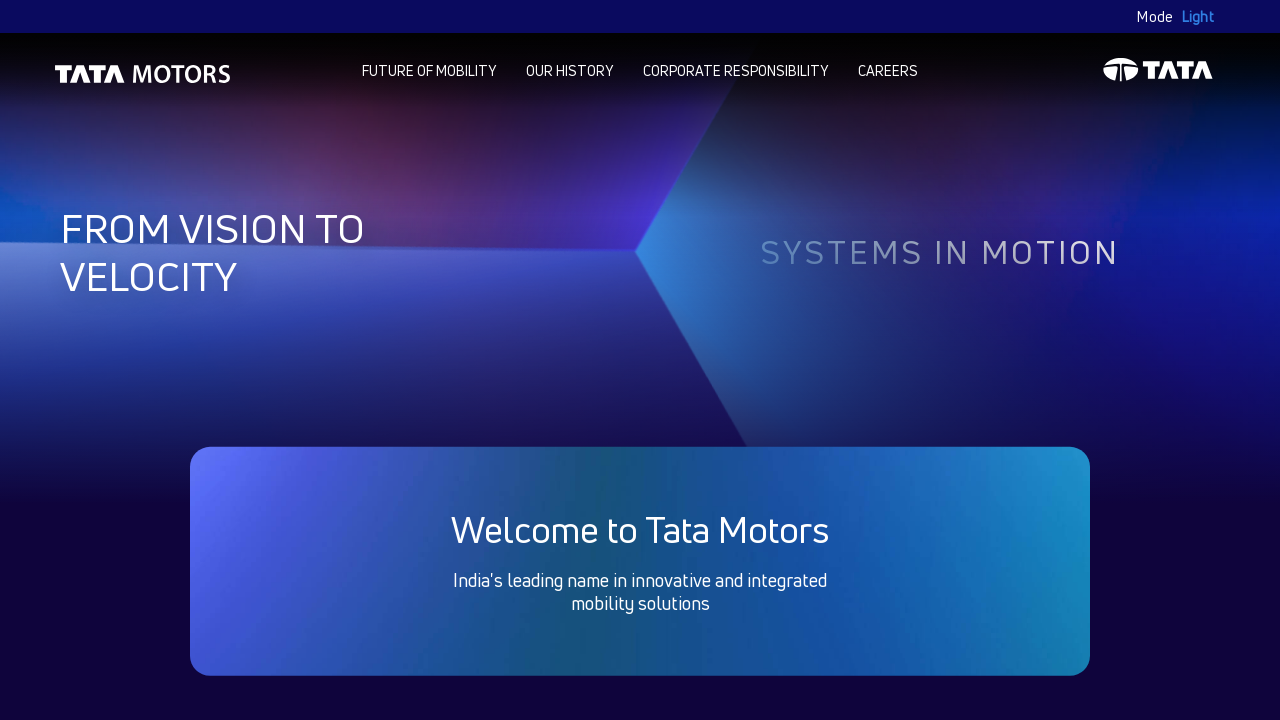

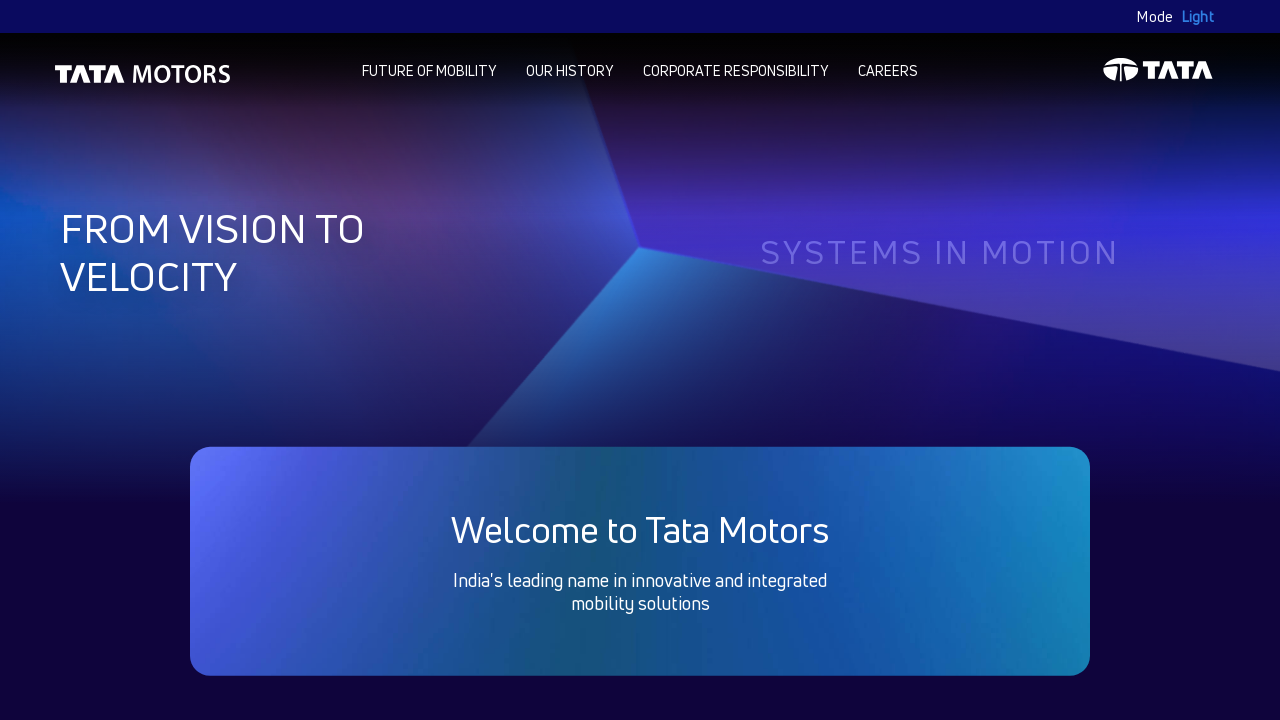